Checks if the site respects reduced motion accessibility settings by evaluating CSS animation properties

Starting URL: https://www.ilry.fi/en/

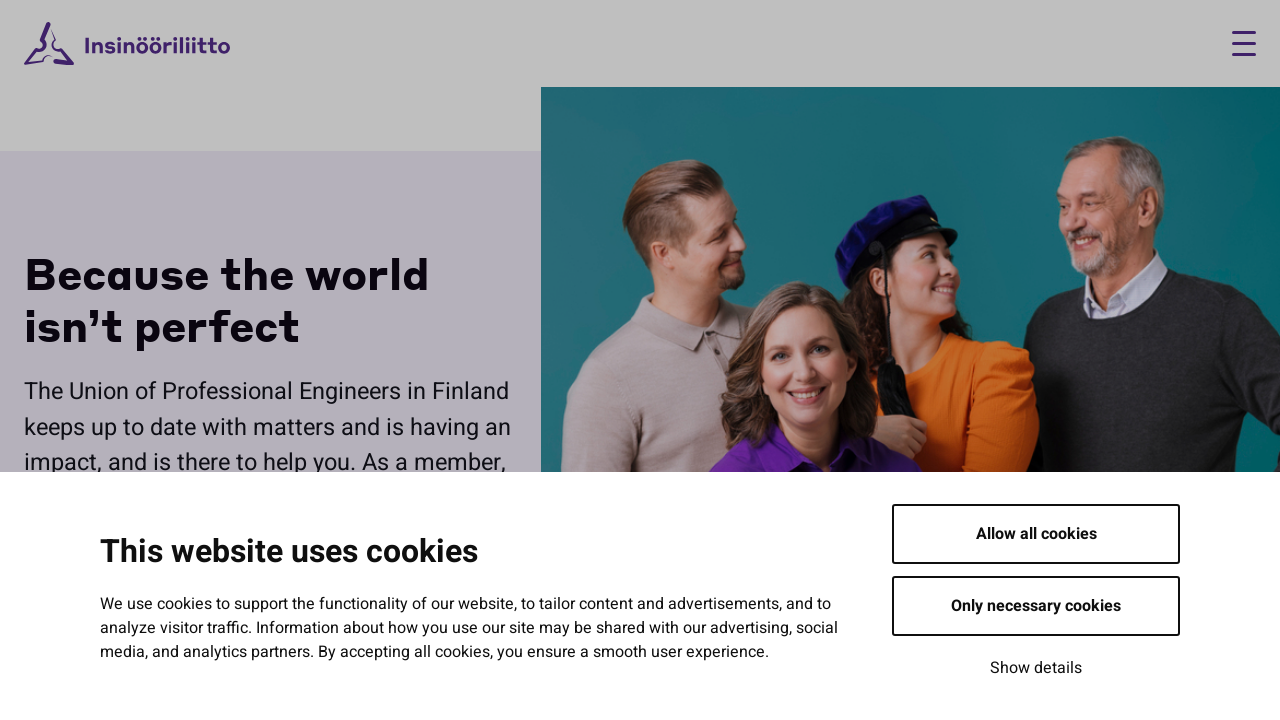

Navigated to https://www.ilry.fi/en/
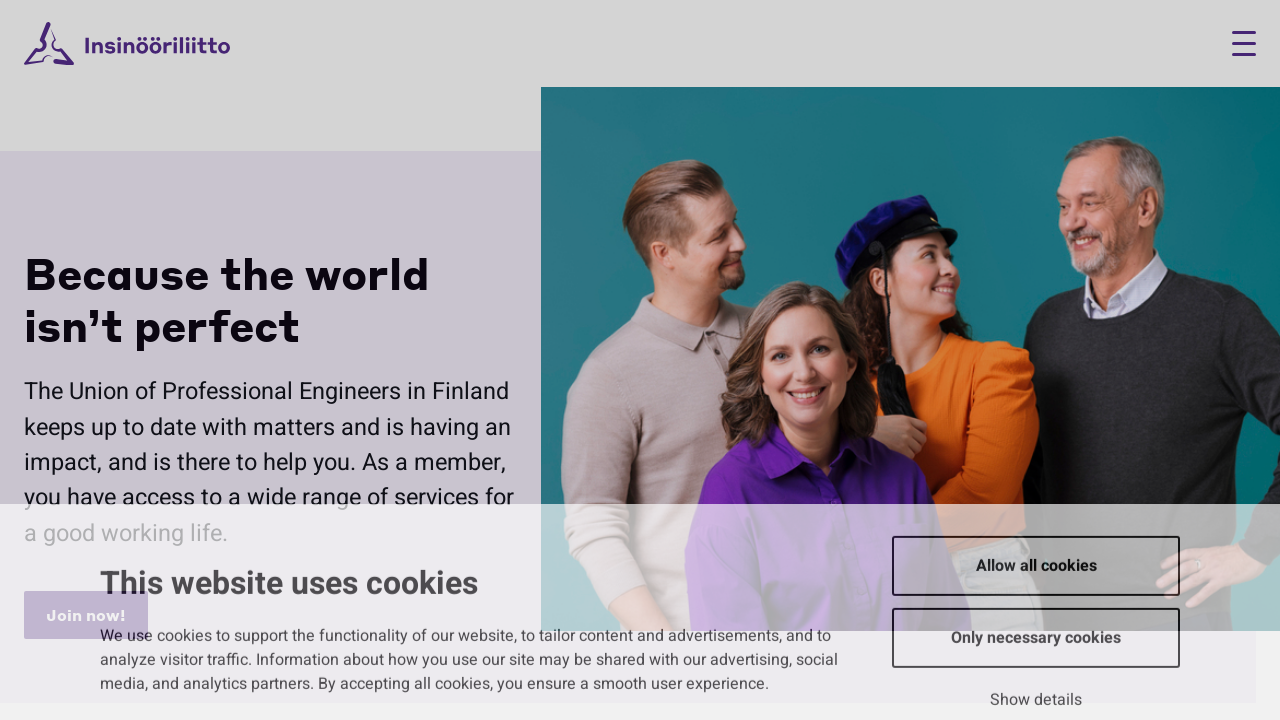

Evaluated prefers-reduced-motion media query setting
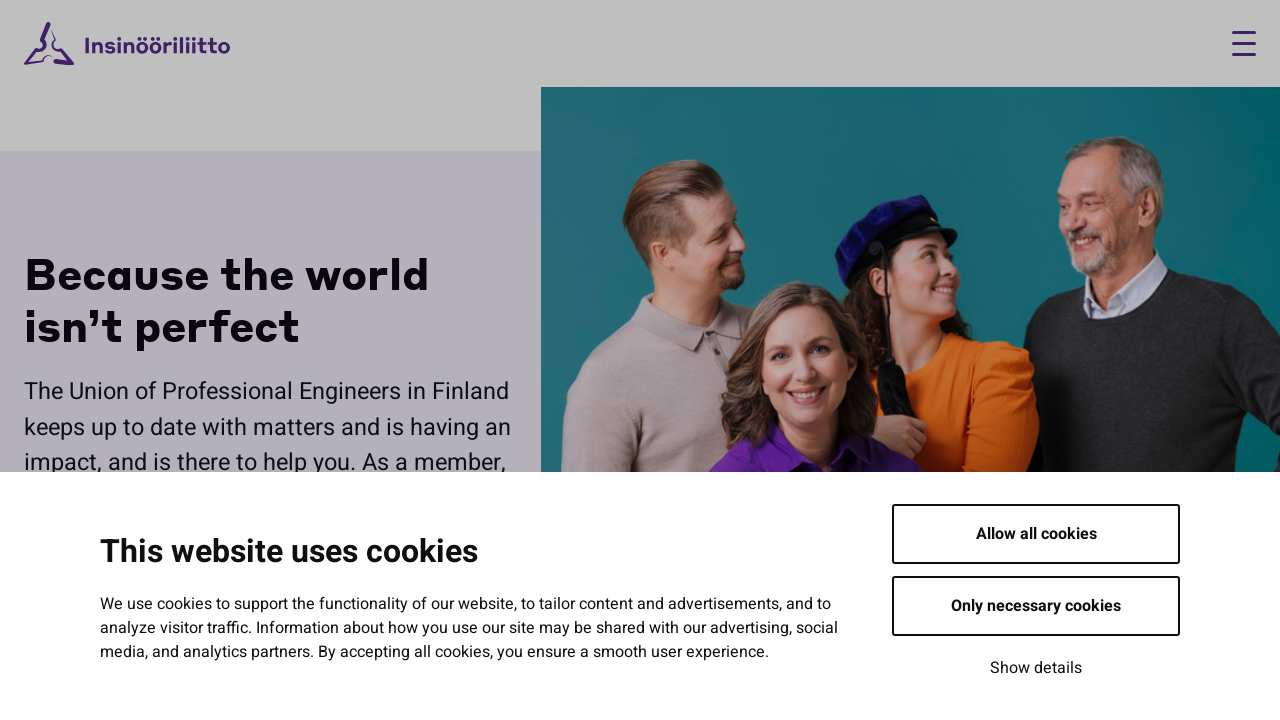

Retrieved computed animation property from document body
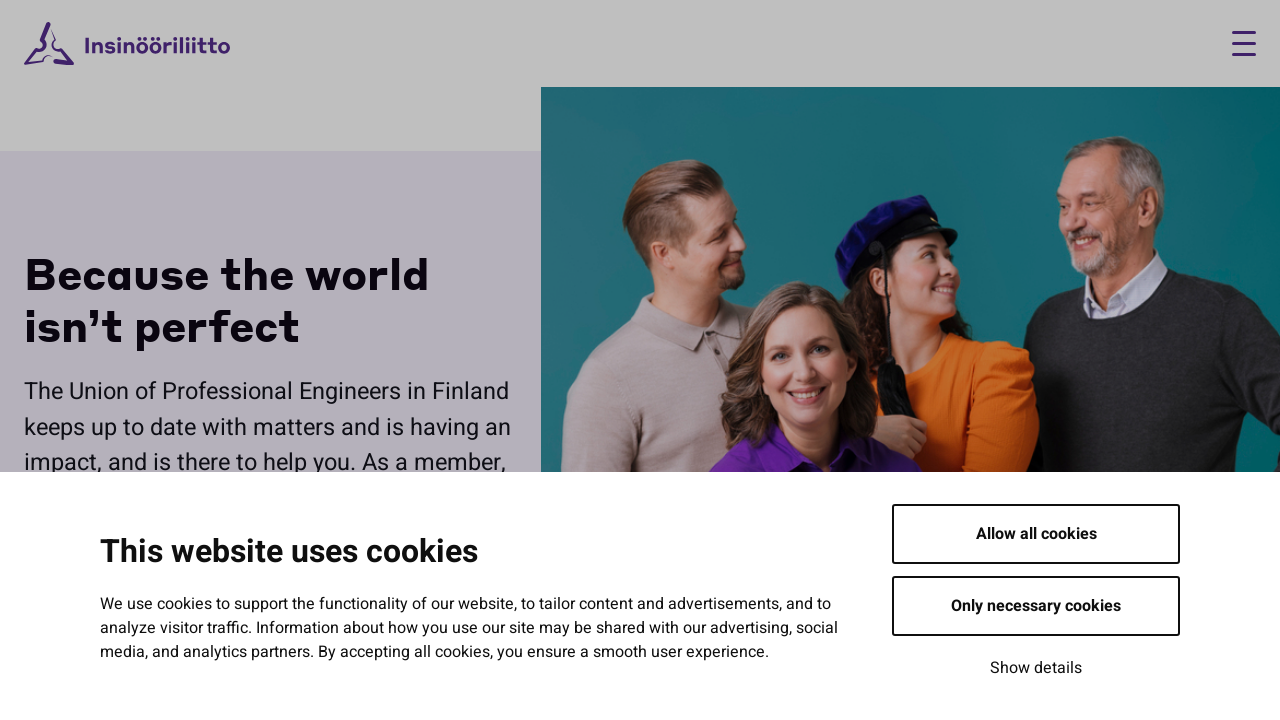

Verified animation is active with reduced motion preference disabled
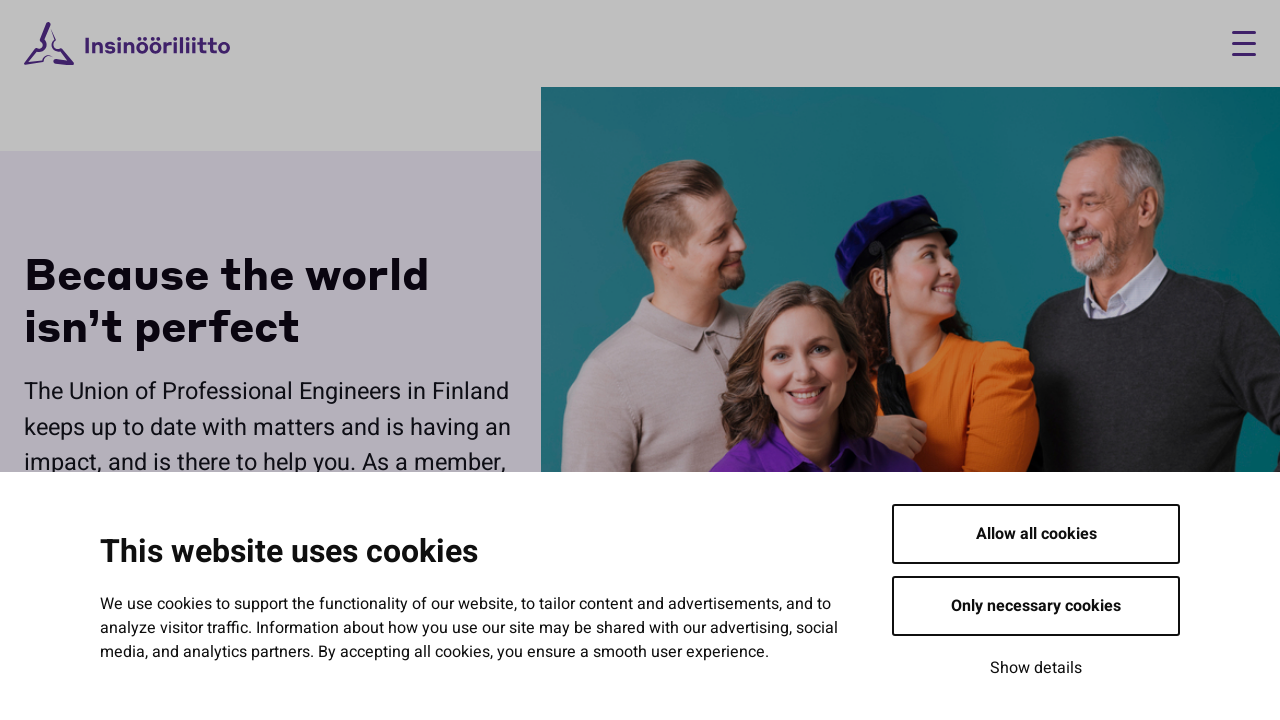

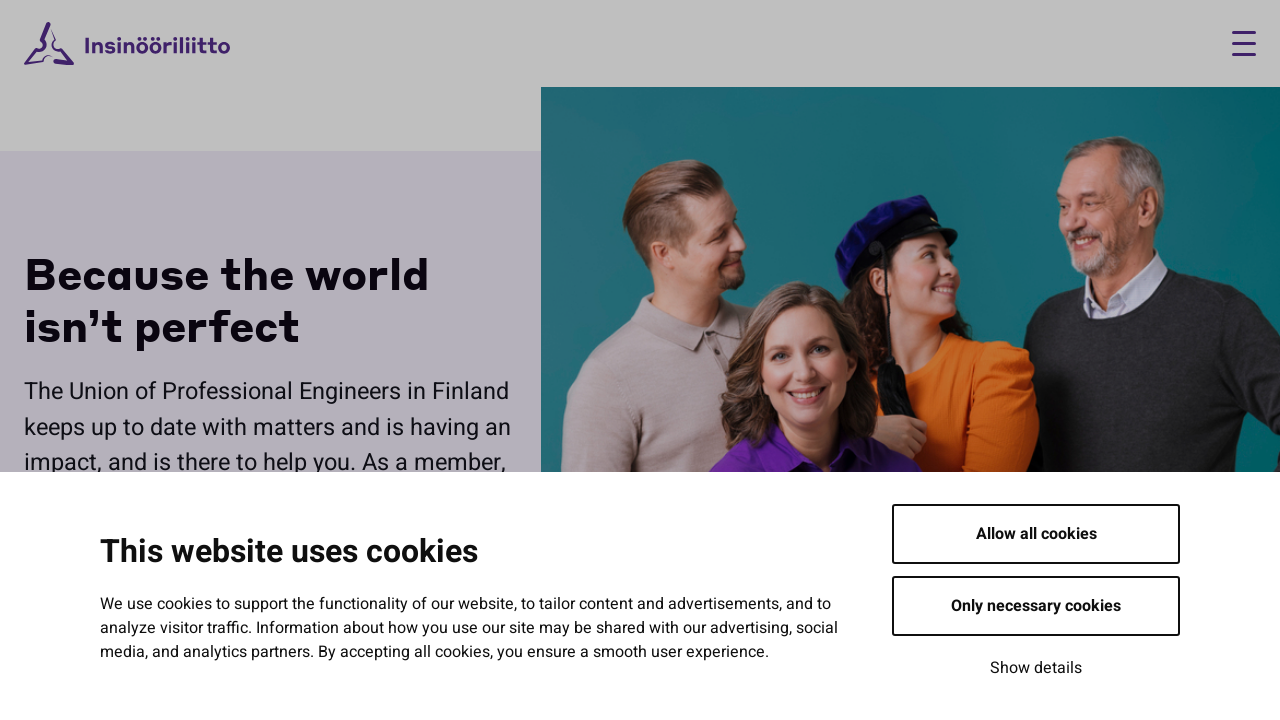